Tests browser navigation methods by navigating to a second website, going back to the first, and then forward to the second again.

Starting URL: https://www.testotomasyonu.com

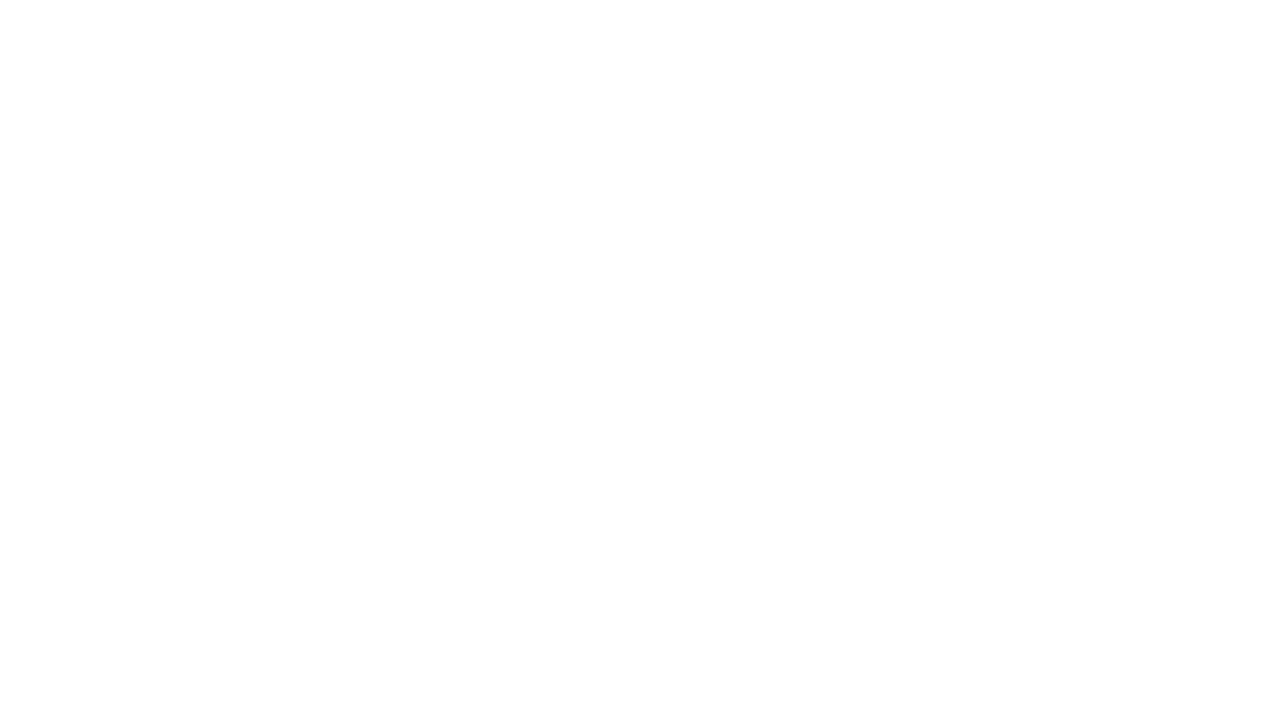

Navigated to second website (https://www.wisequarter.com)
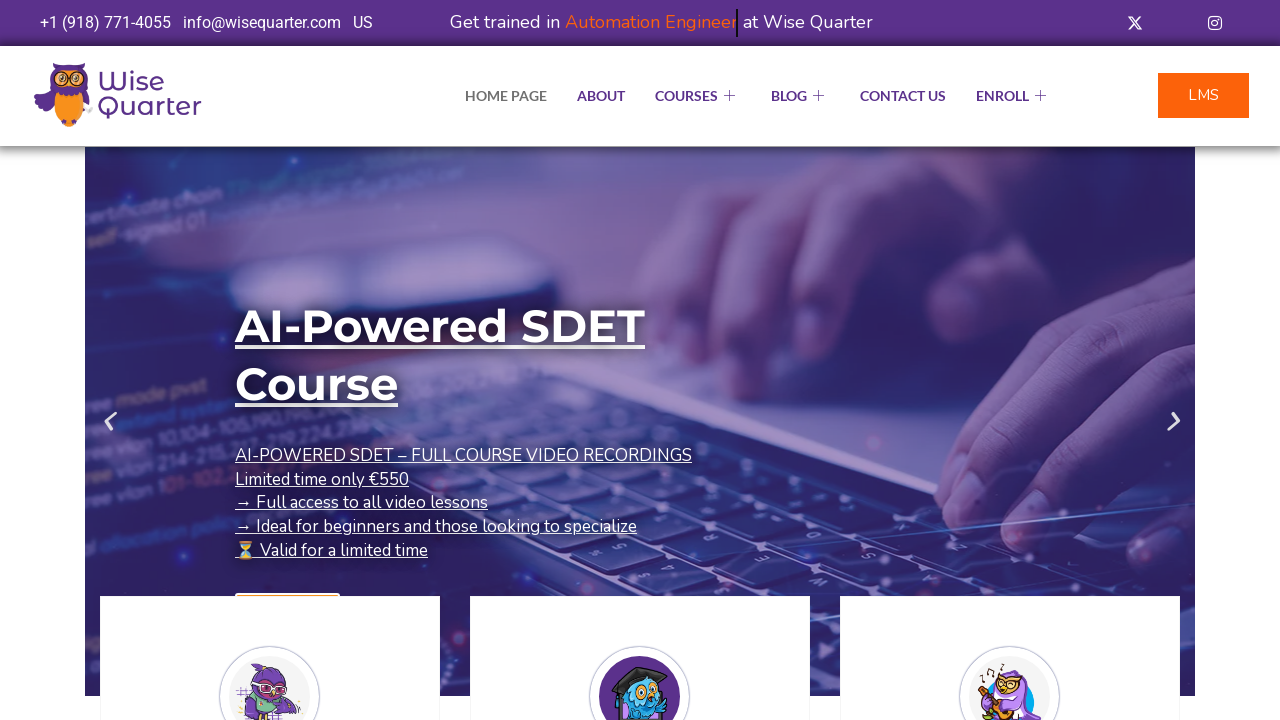

Second website page loaded (domcontentloaded)
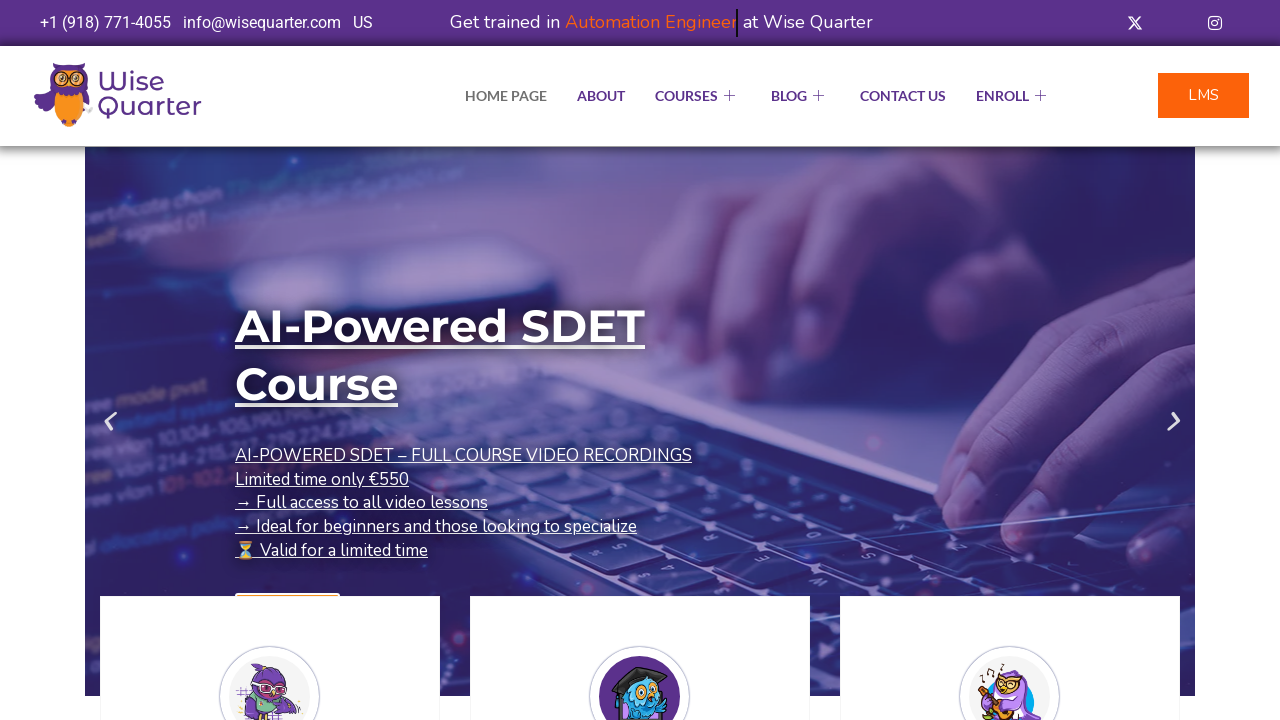

Navigated back to first website (https://www.testotomasyonu.com)
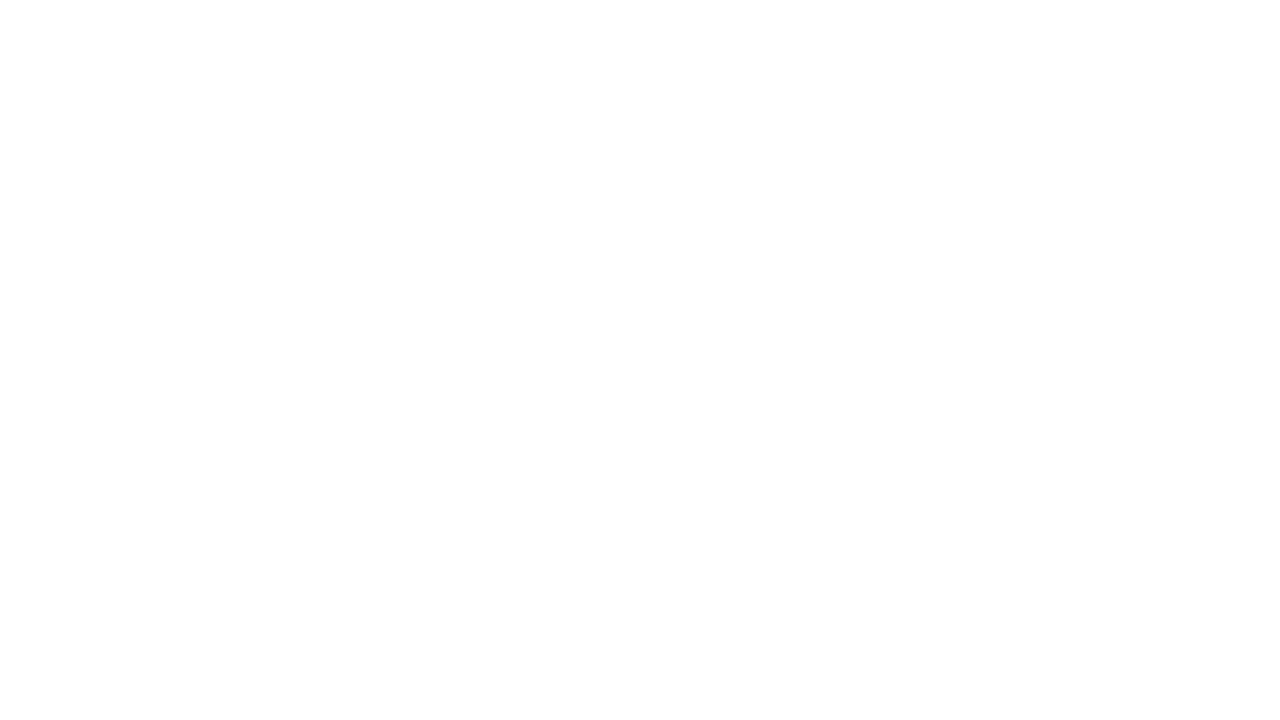

First website page loaded (domcontentloaded)
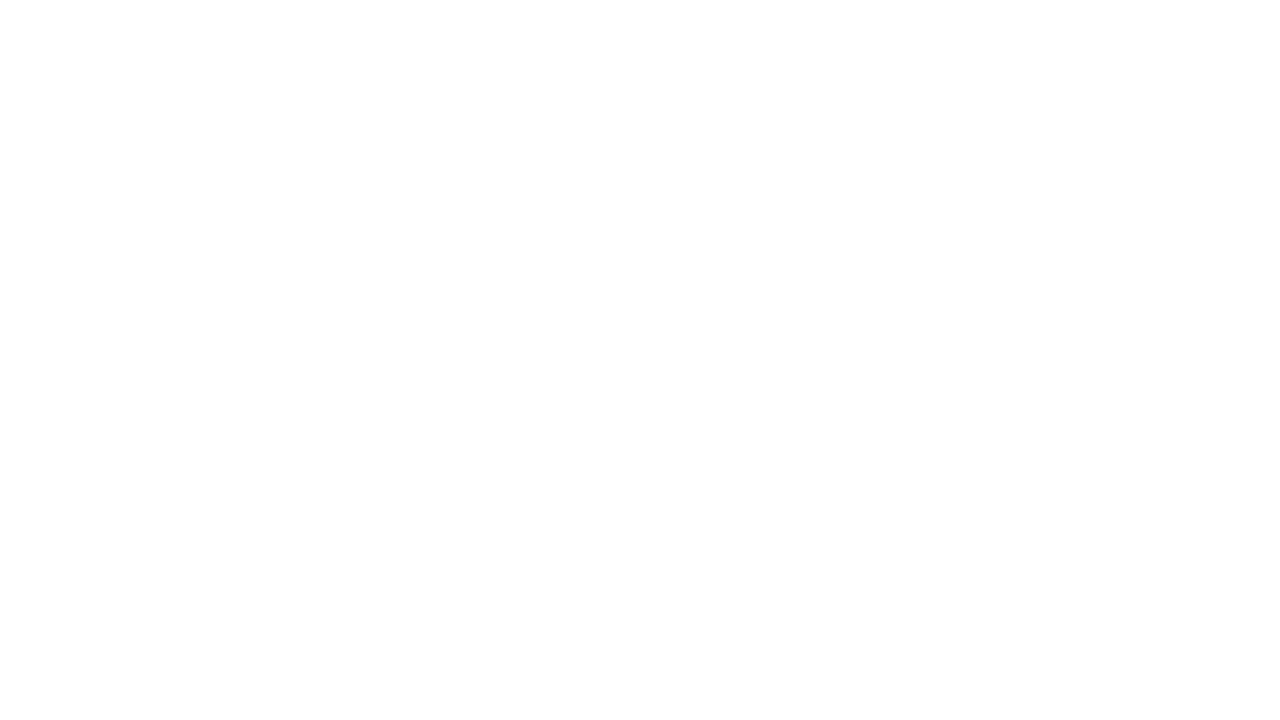

Navigated forward to second website (https://www.wisequarter.com)
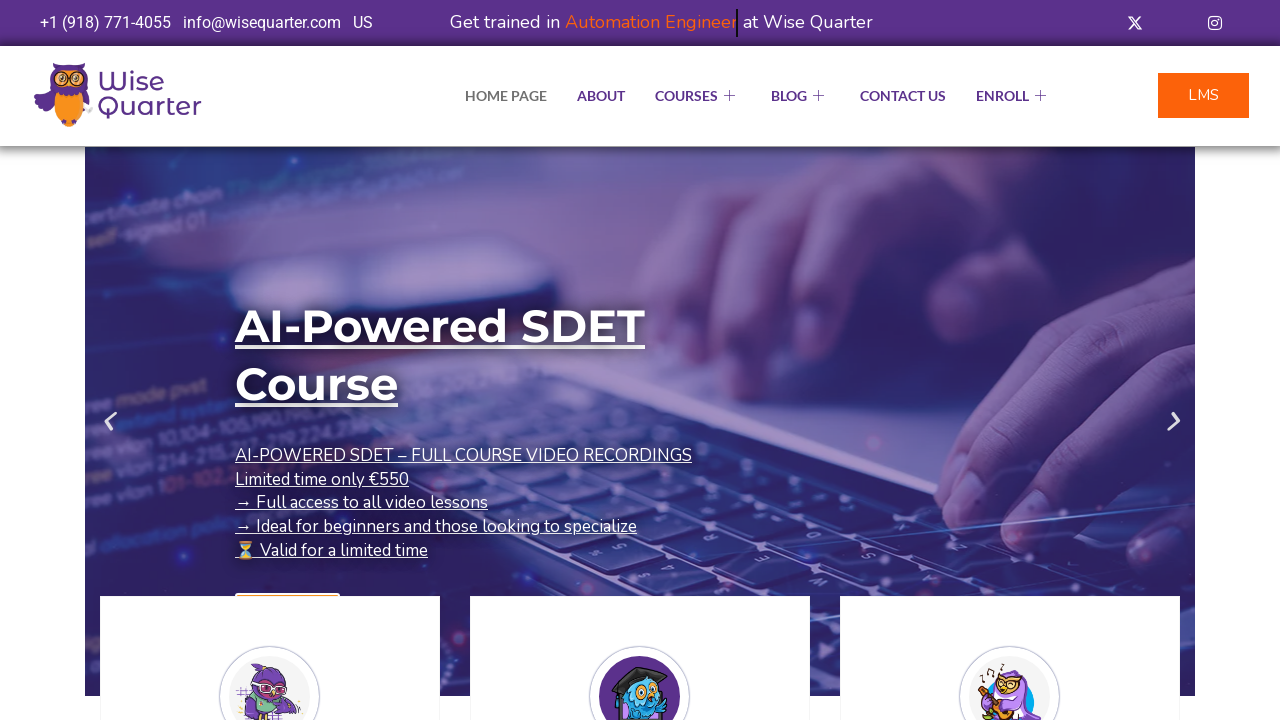

Second website page loaded again (domcontentloaded)
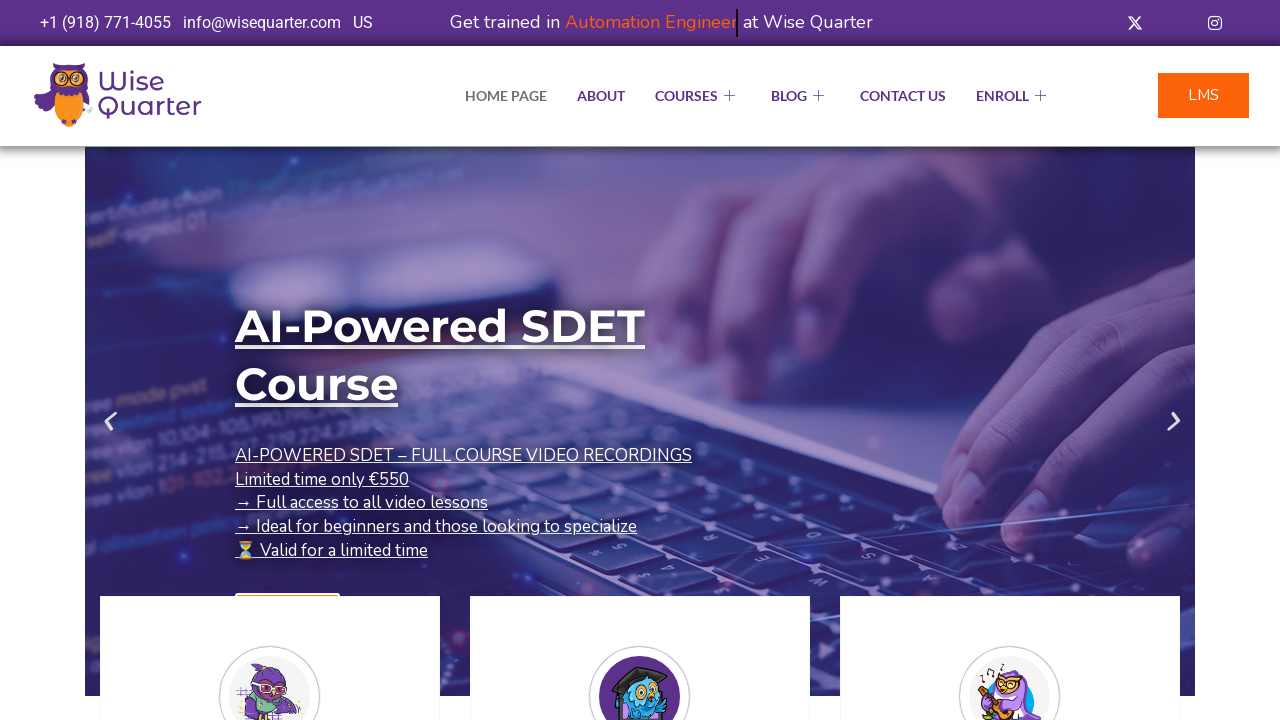

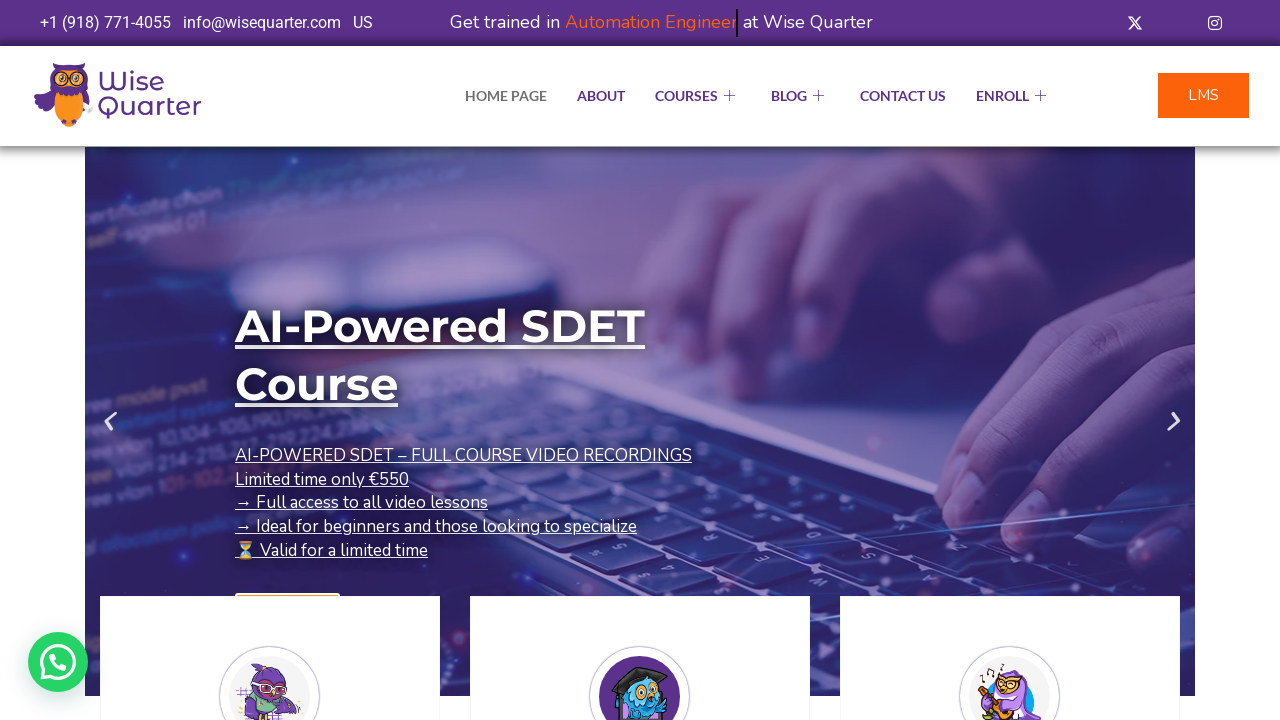